Navigates to the PHP Travels homepage and maximizes the browser window

Starting URL: https://www.phptravels.net/home

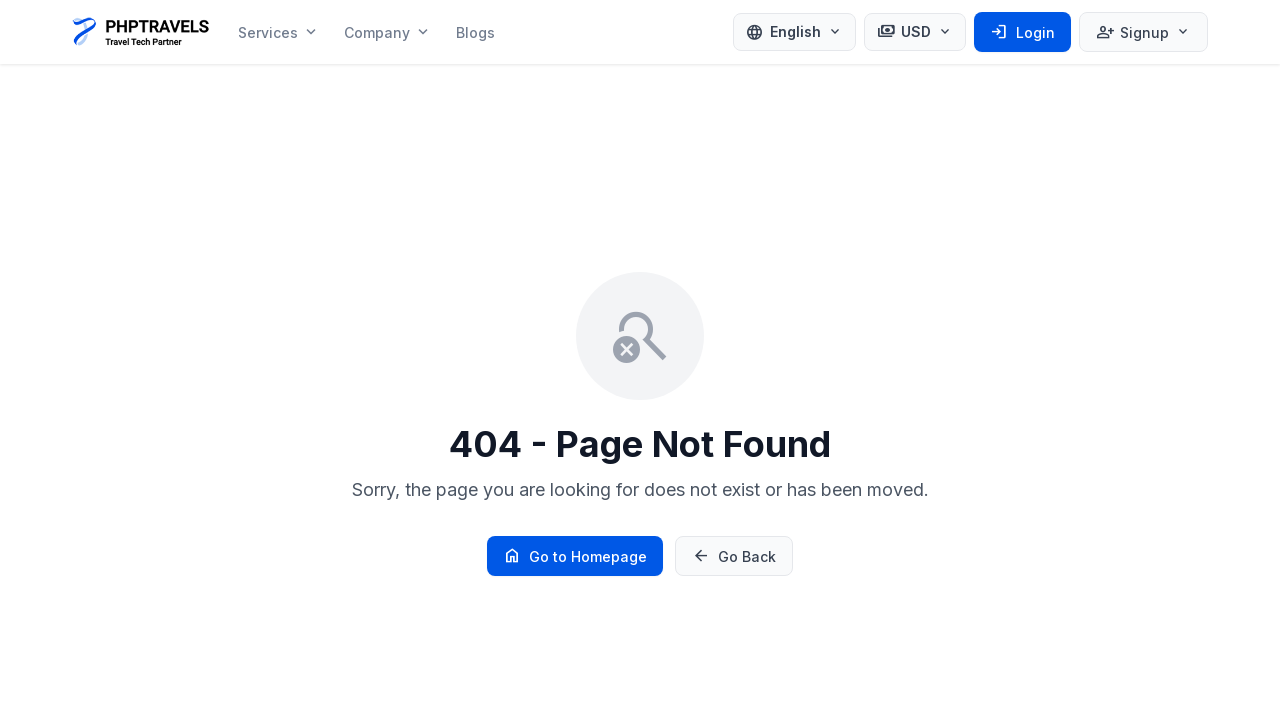

Navigated to PHP Travels homepage
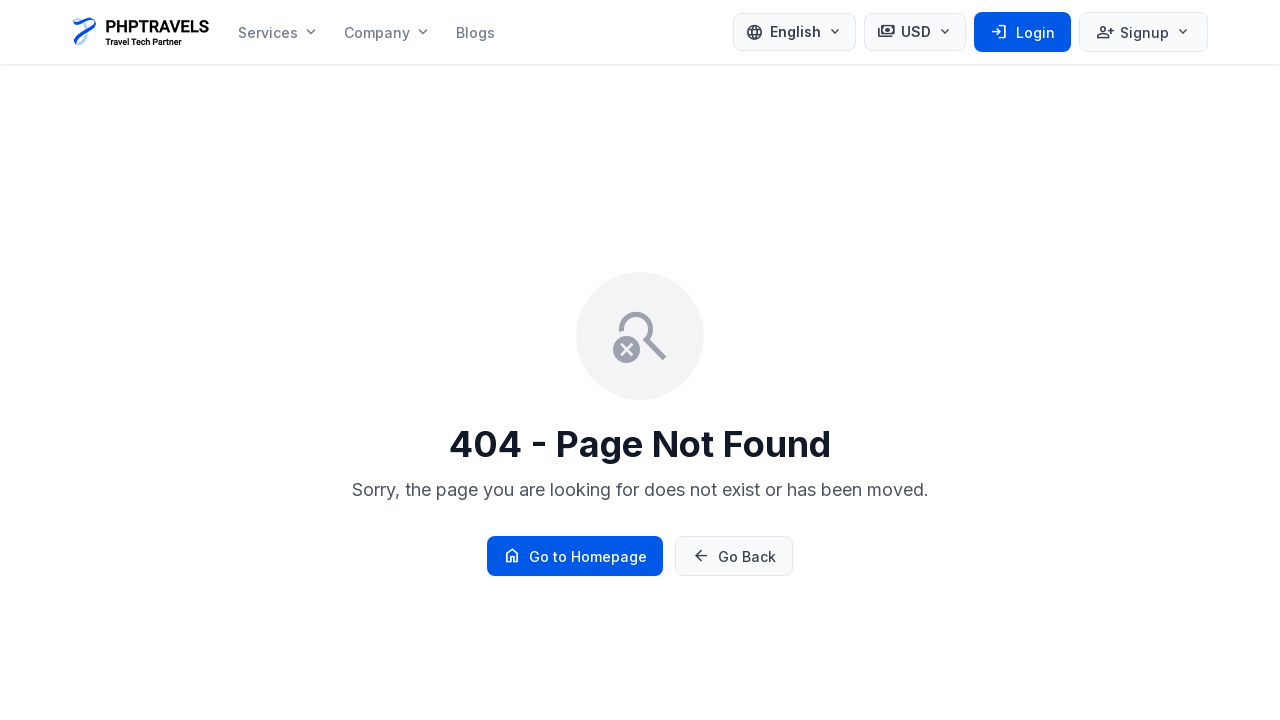

Maximized browser window to 1920x1080
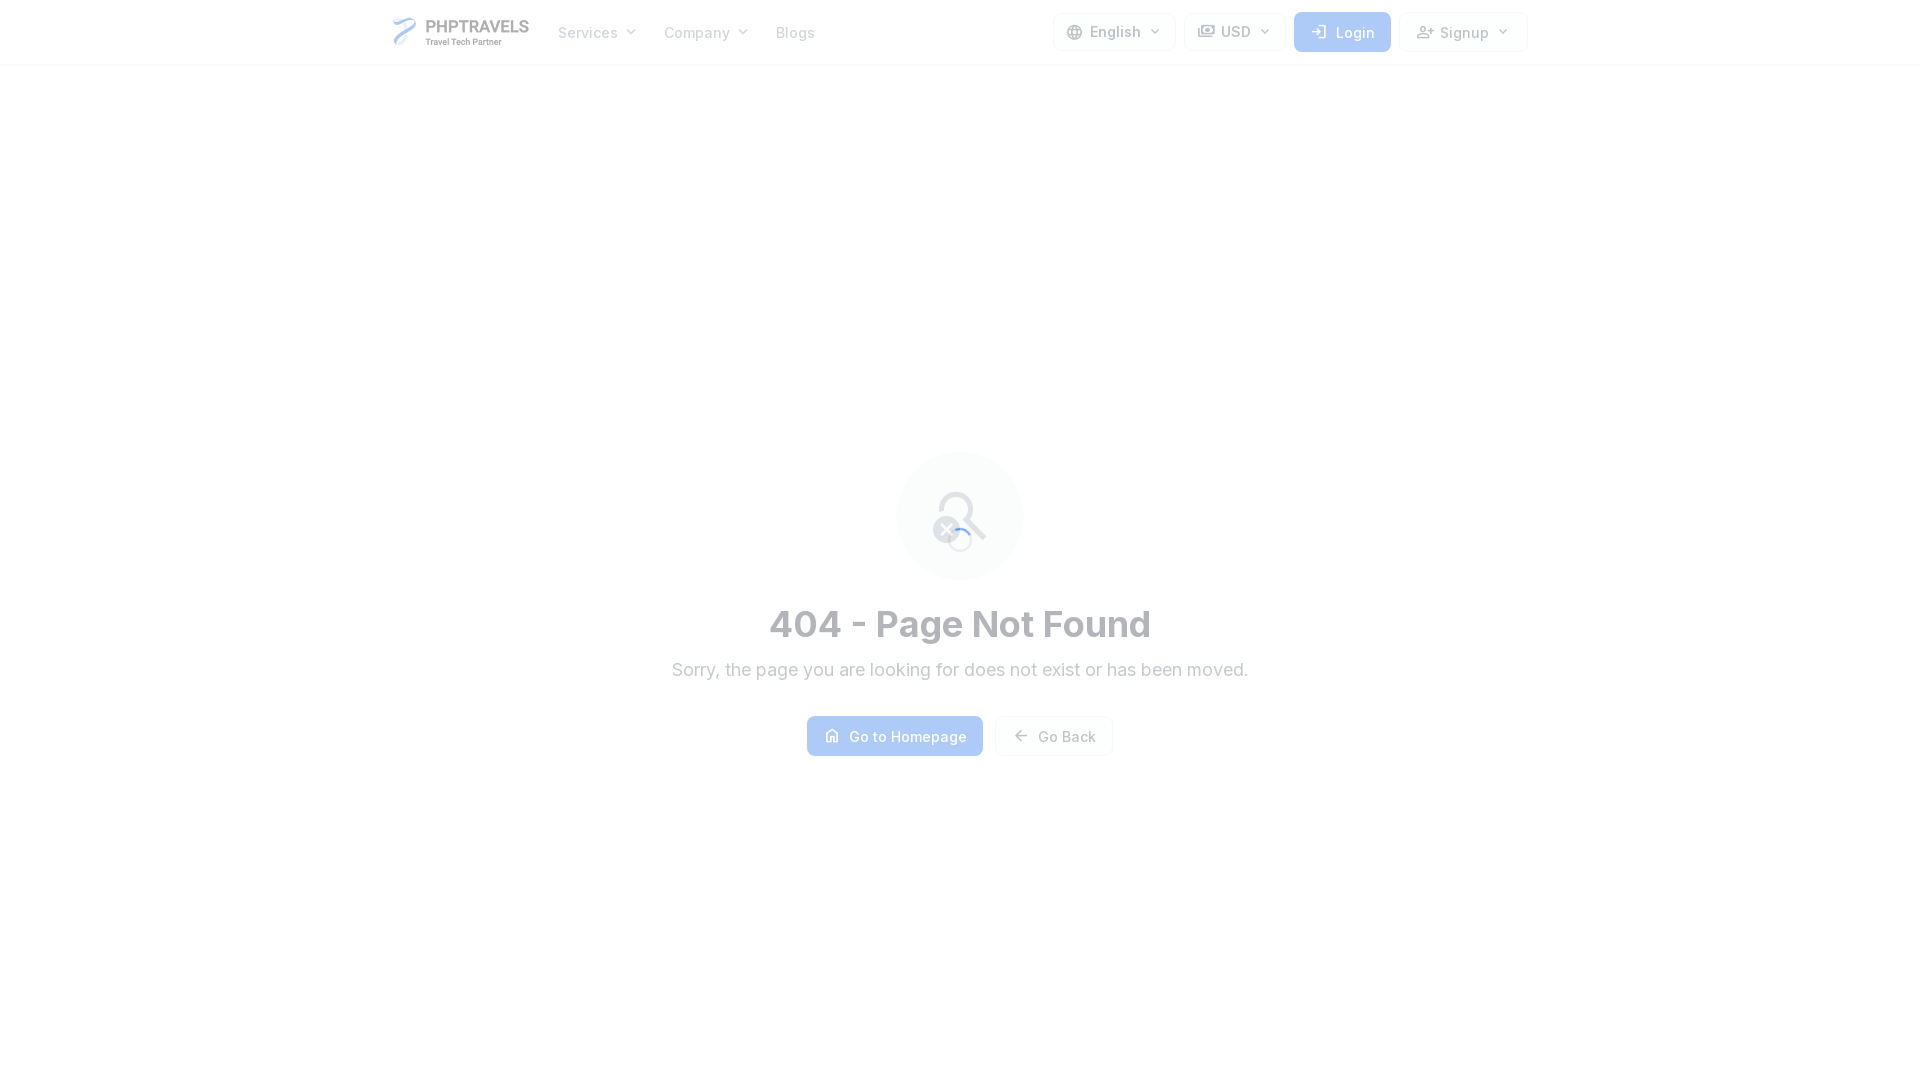

Page fully loaded - domcontentloaded state reached
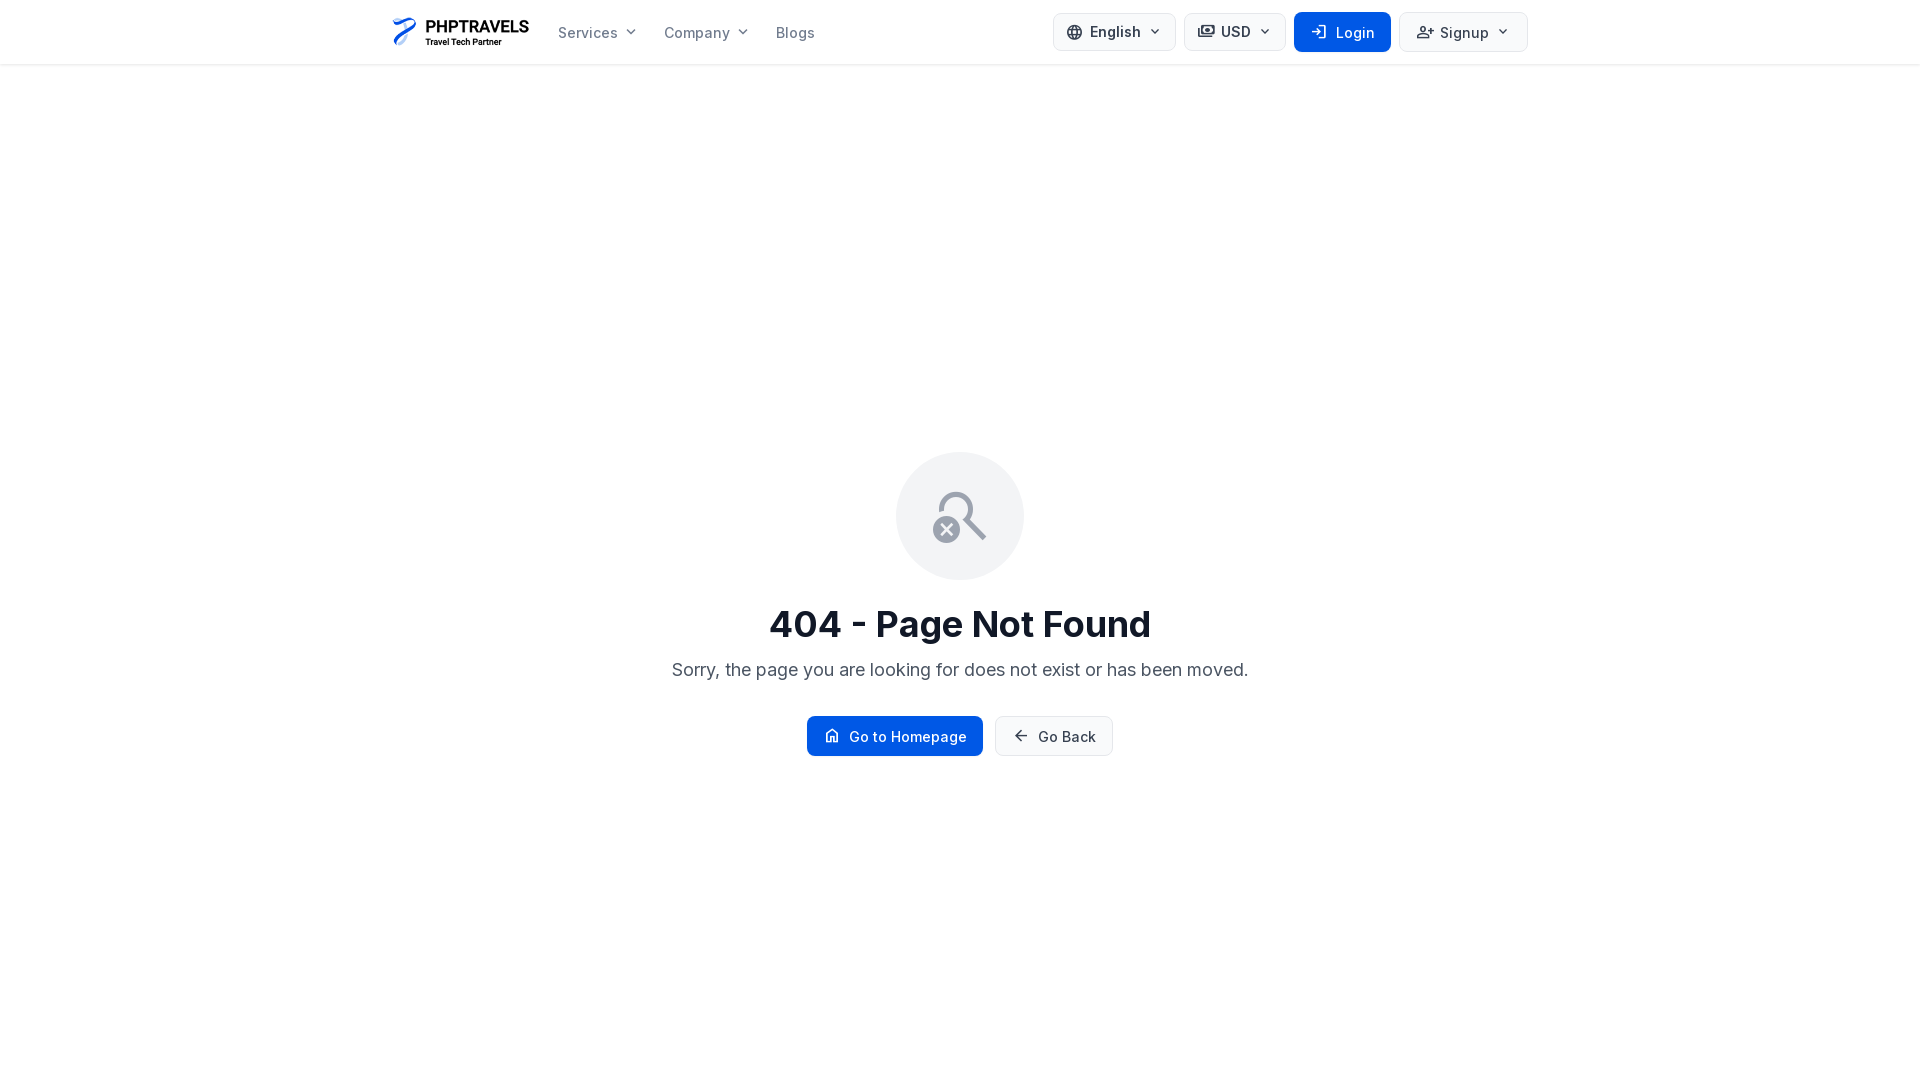

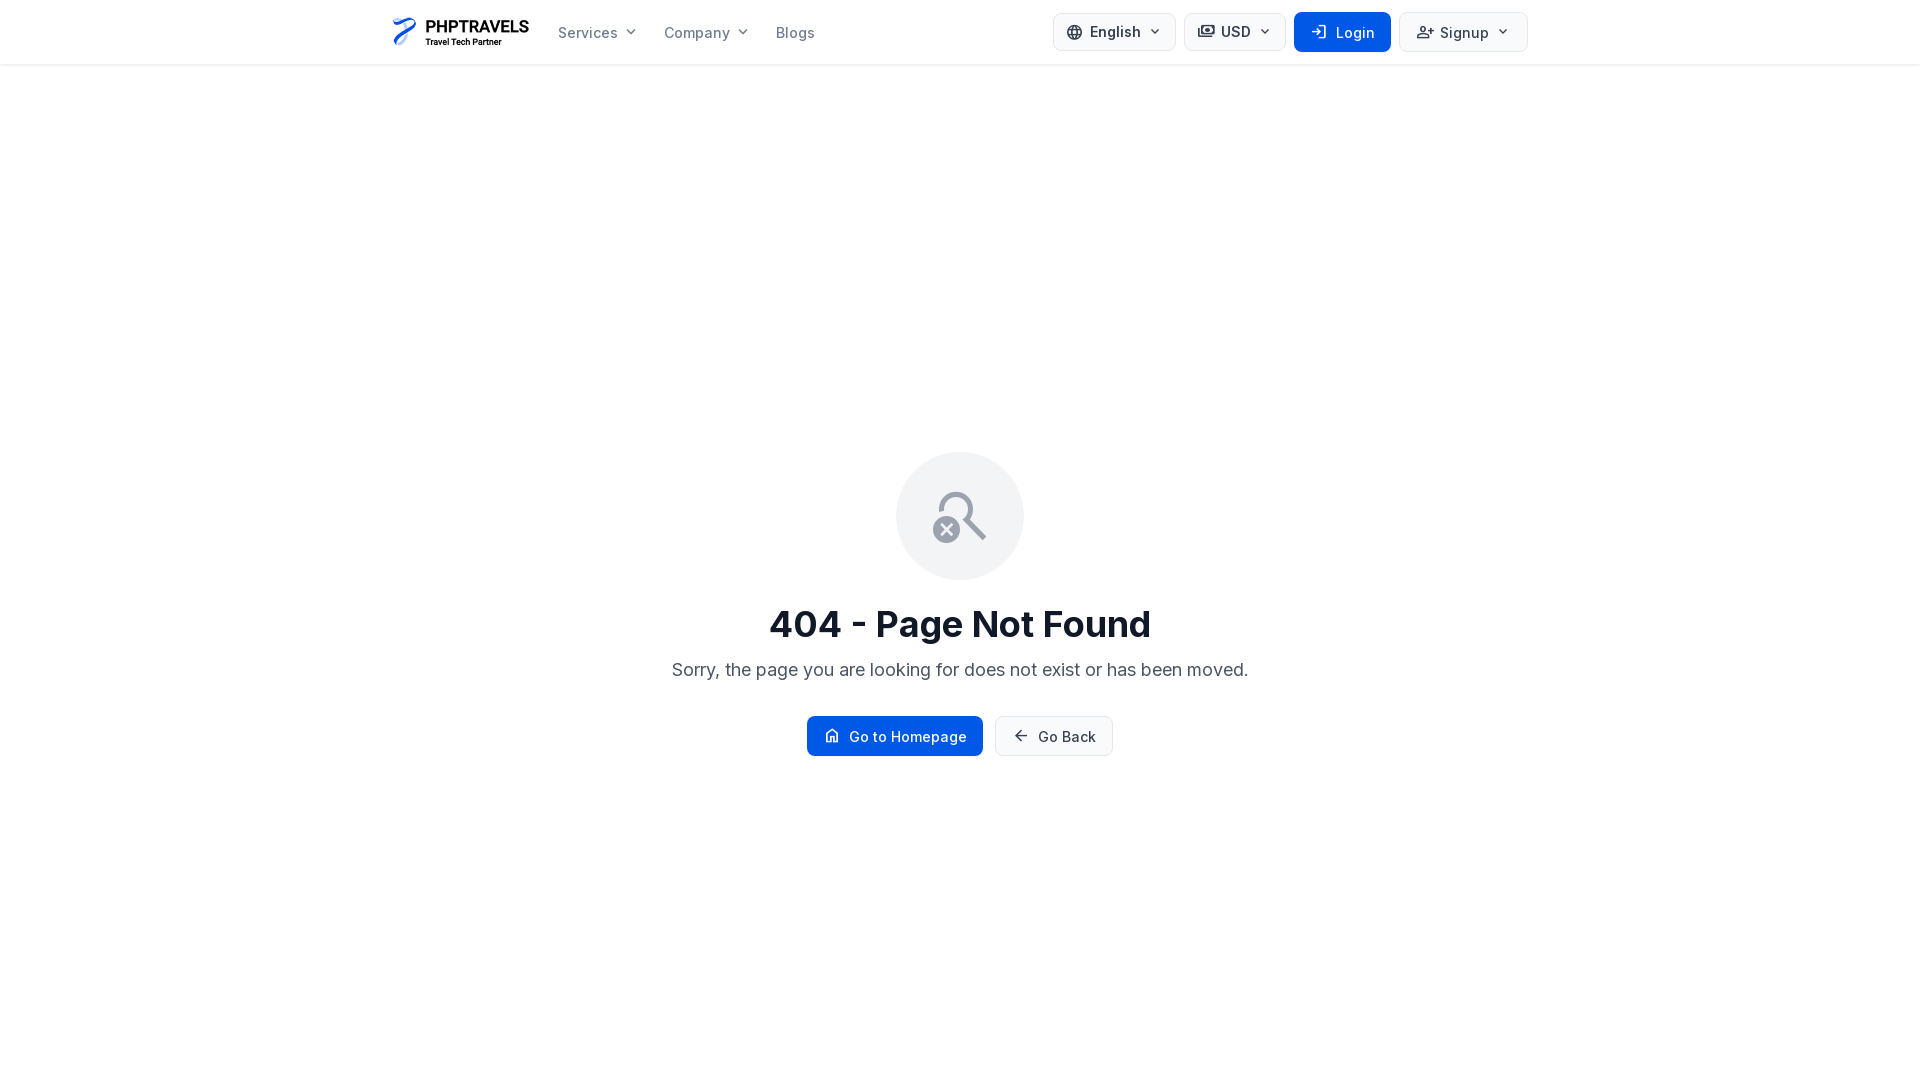